Tests the Phones category by clicking on it and verifying that the expected phone products are displayed in the correct order.

Starting URL: https://demoblaze.com/index.html#

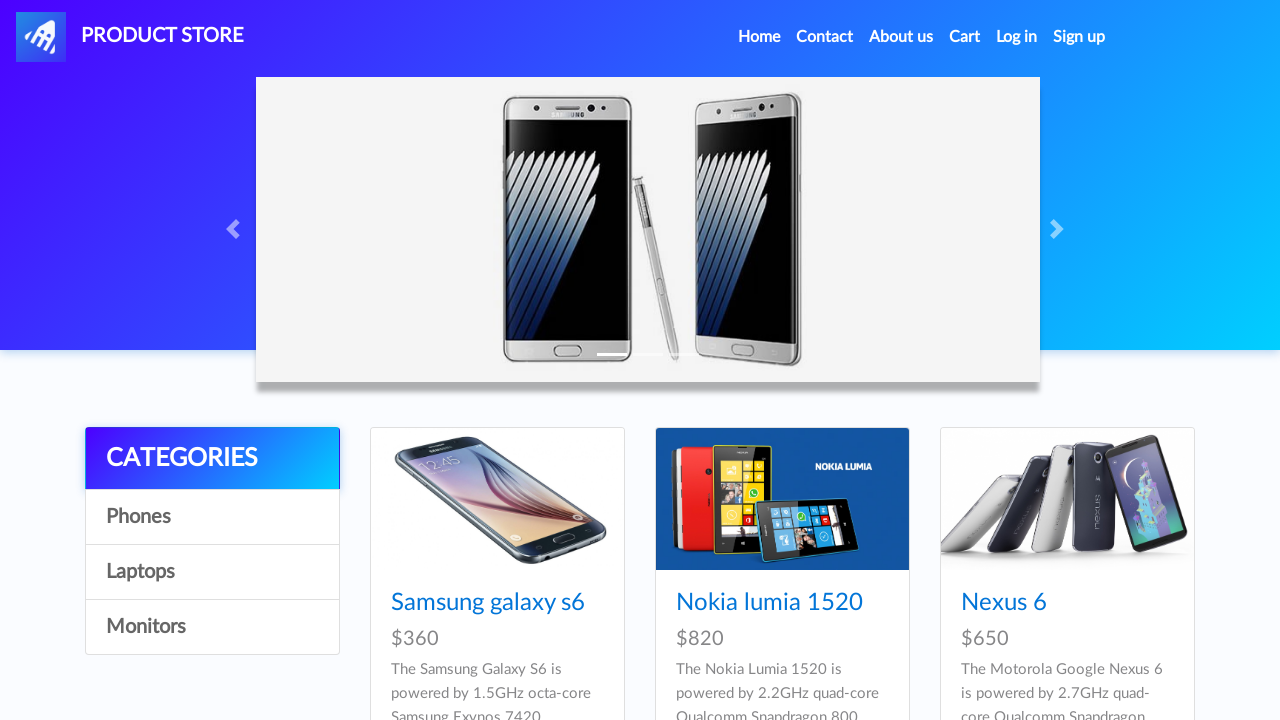

Clicked on Phones category at (212, 517) on a:text-is('Phones')
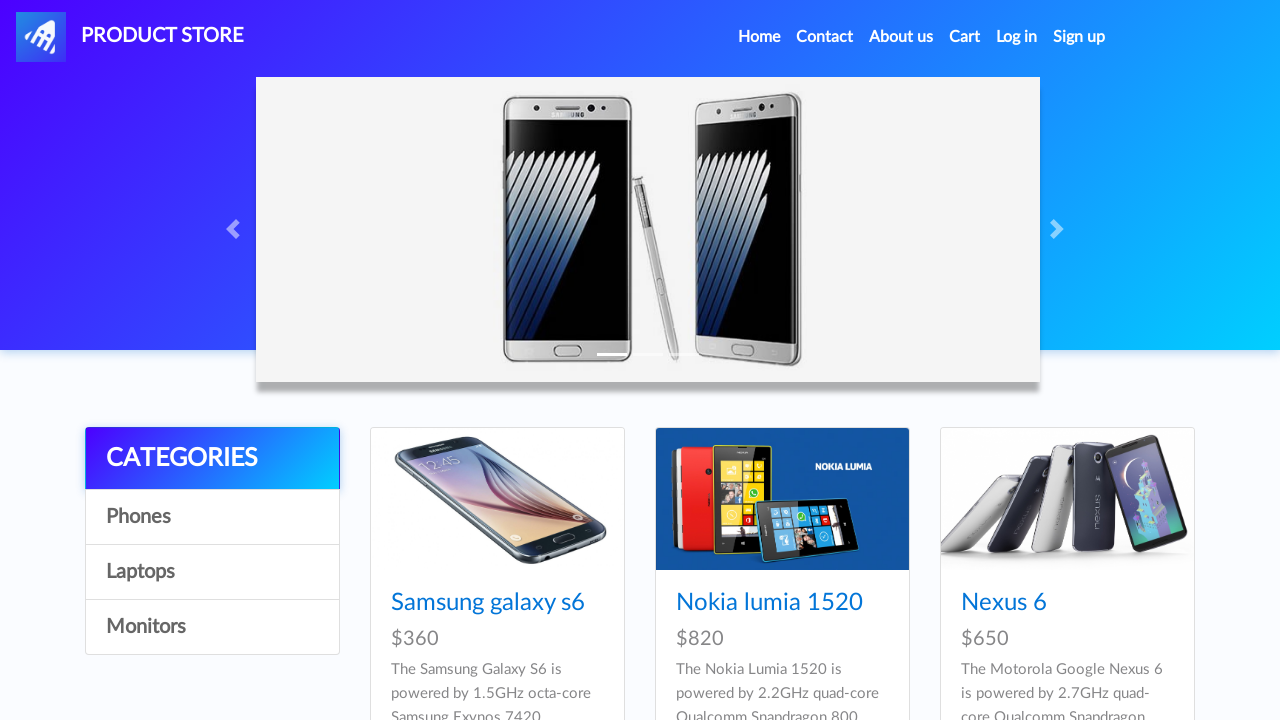

Phone products loaded and displayed
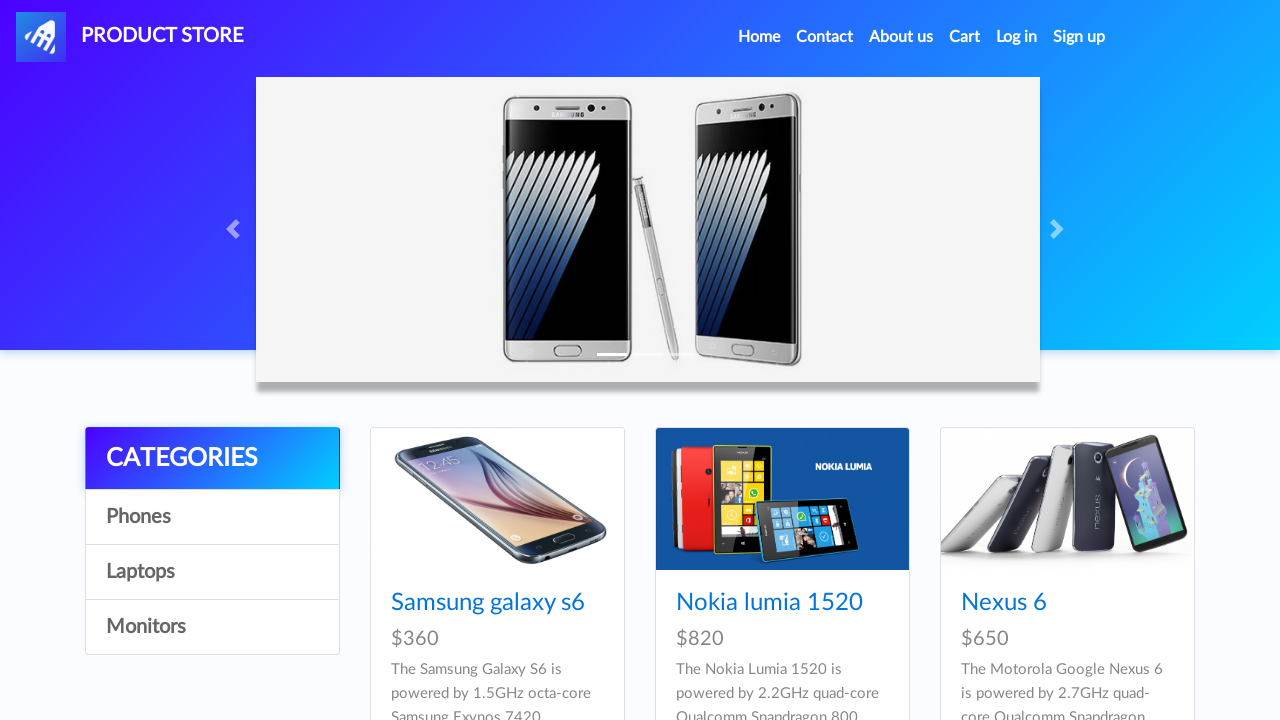

Retrieved all phone product titles from the page
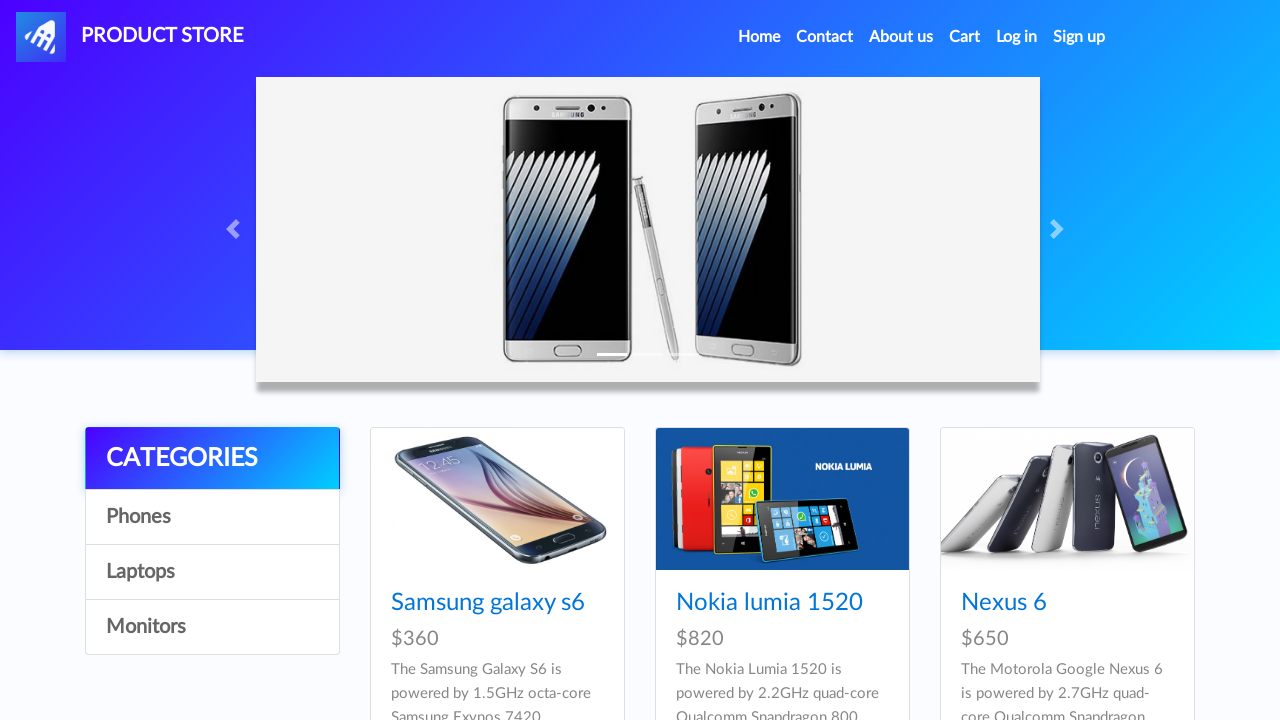

Verified phone product at position 1: 'Samsung galaxy s6' matches expected value
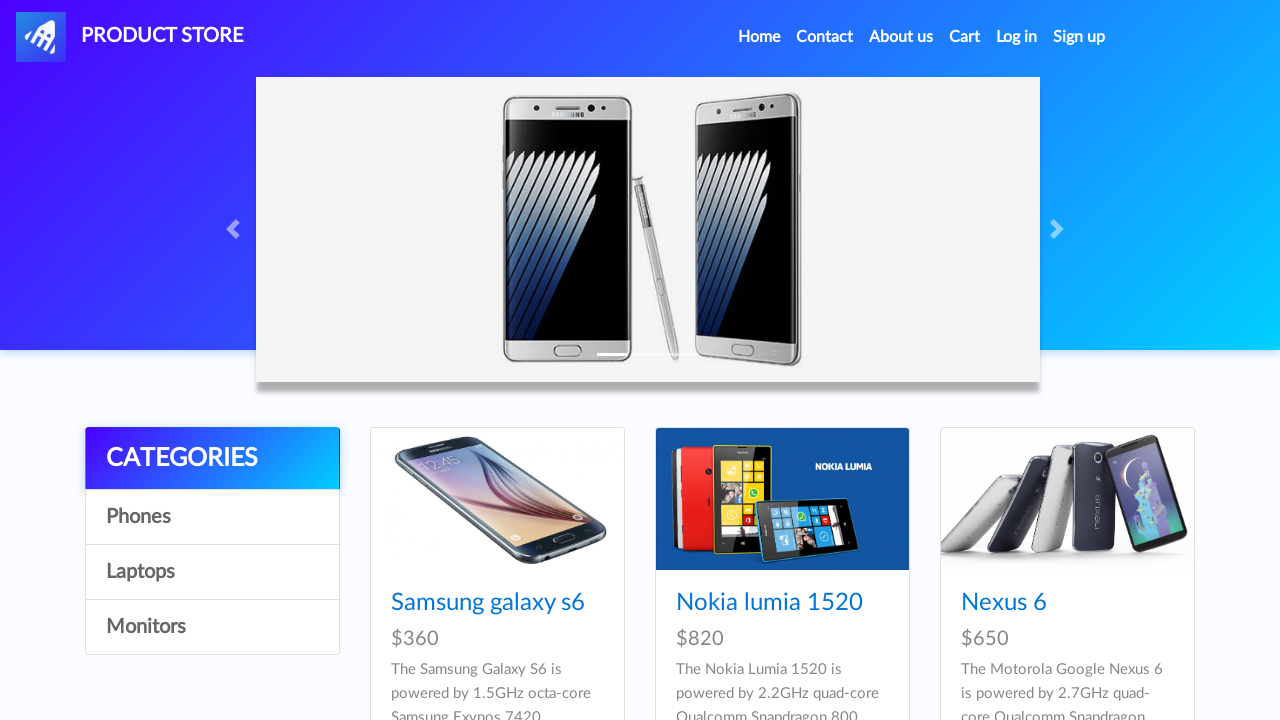

Verified phone product at position 2: 'Nokia lumia 1520' matches expected value
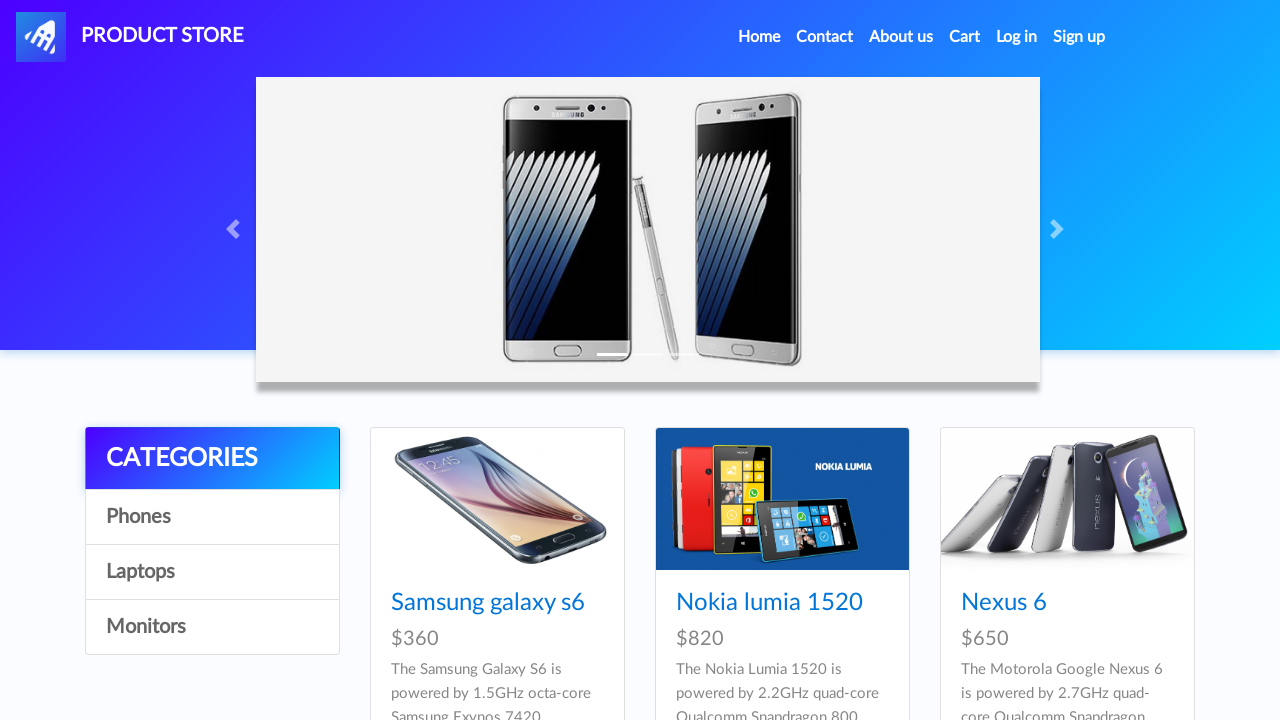

Verified phone product at position 3: 'Nexus 6' matches expected value
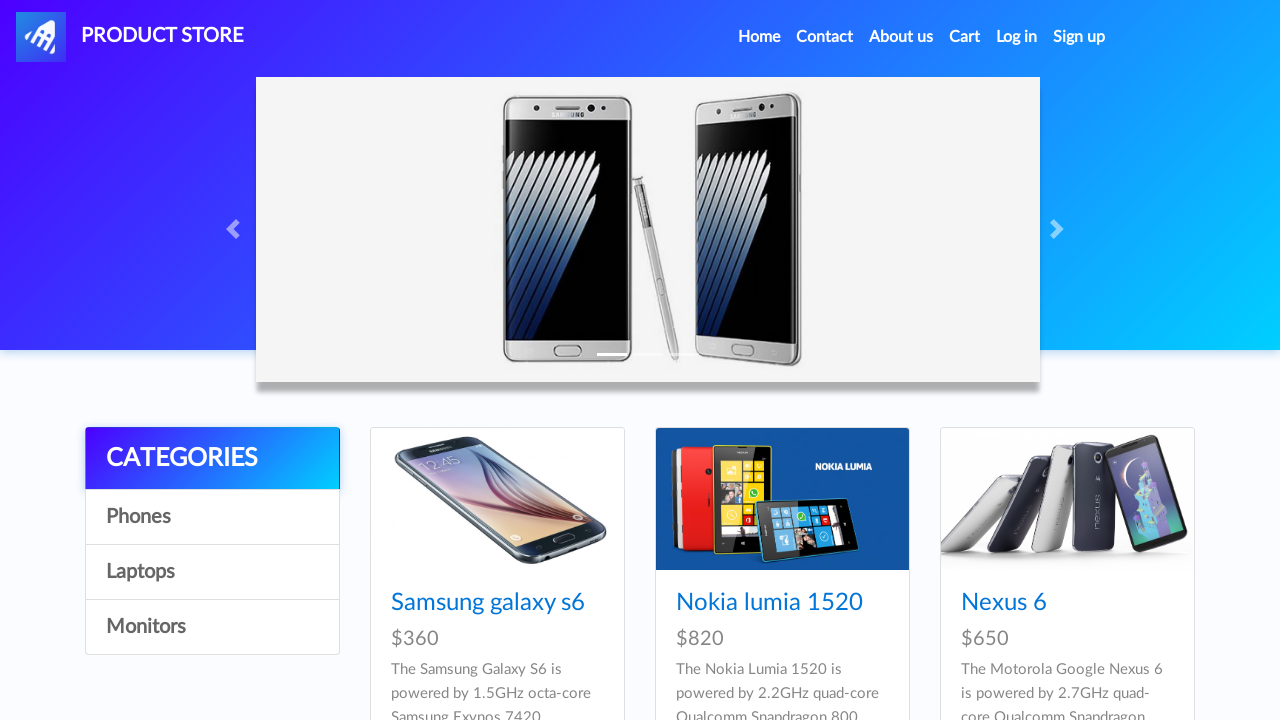

Verified phone product at position 4: 'Samsung galaxy s7' matches expected value
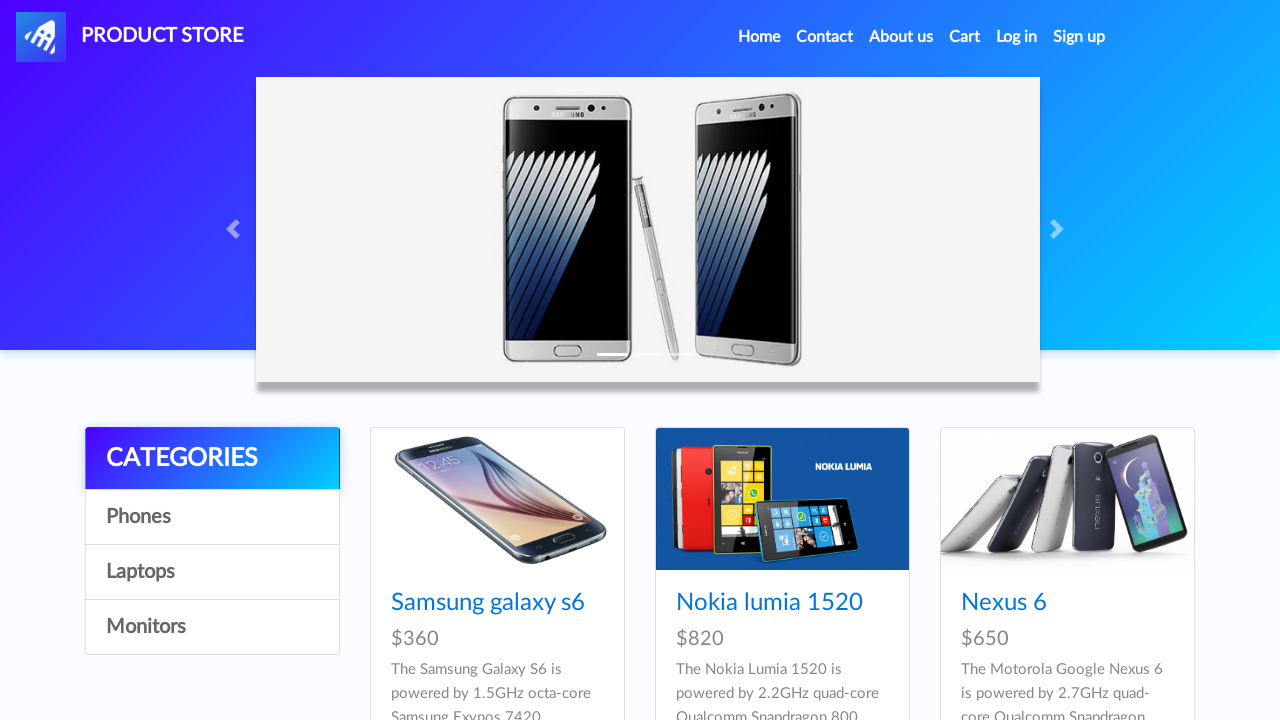

Verified phone product at position 5: 'Iphone 6 32gb' matches expected value
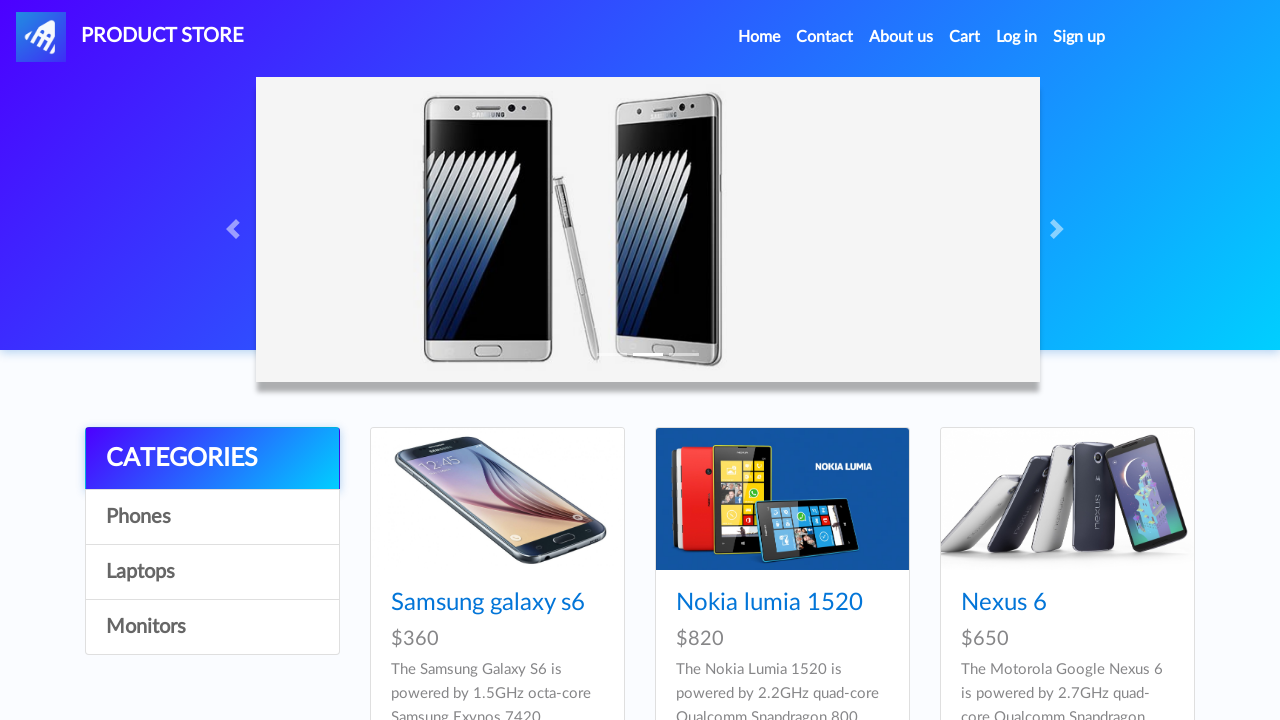

Verified phone product at position 6: 'Sony xperia z5' matches expected value
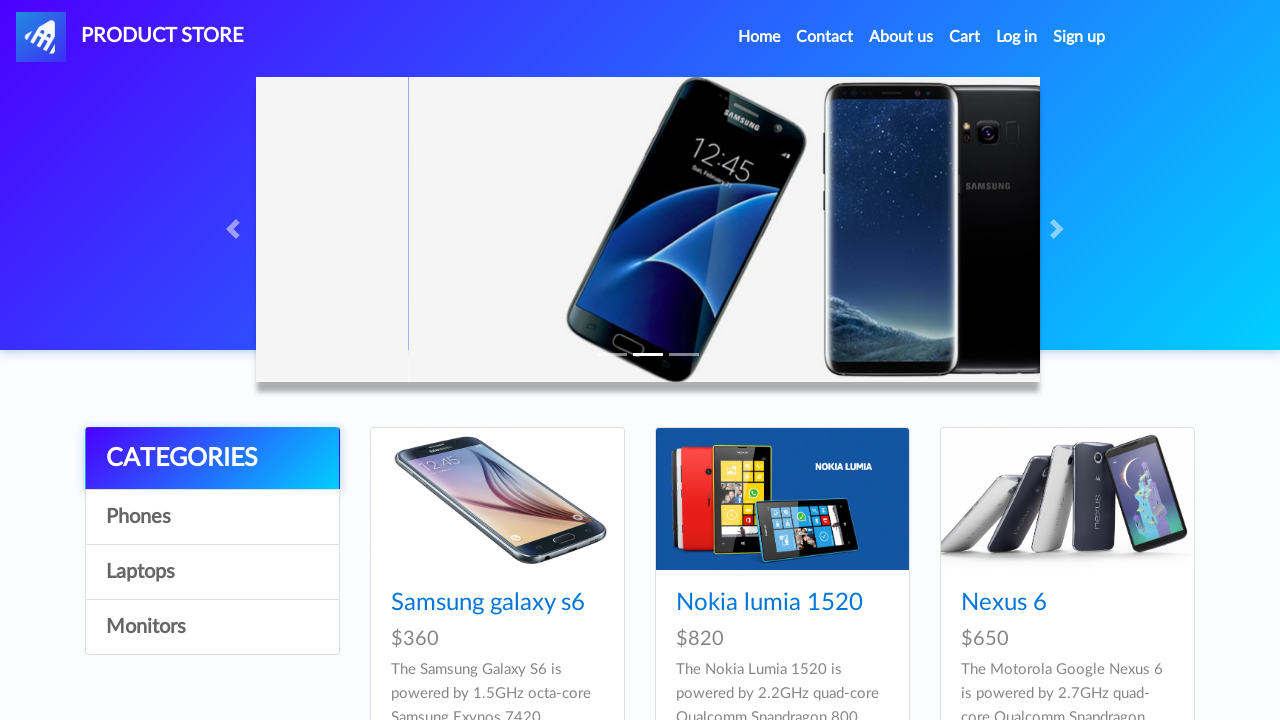

Verified phone product at position 7: 'HTC One M9' matches expected value
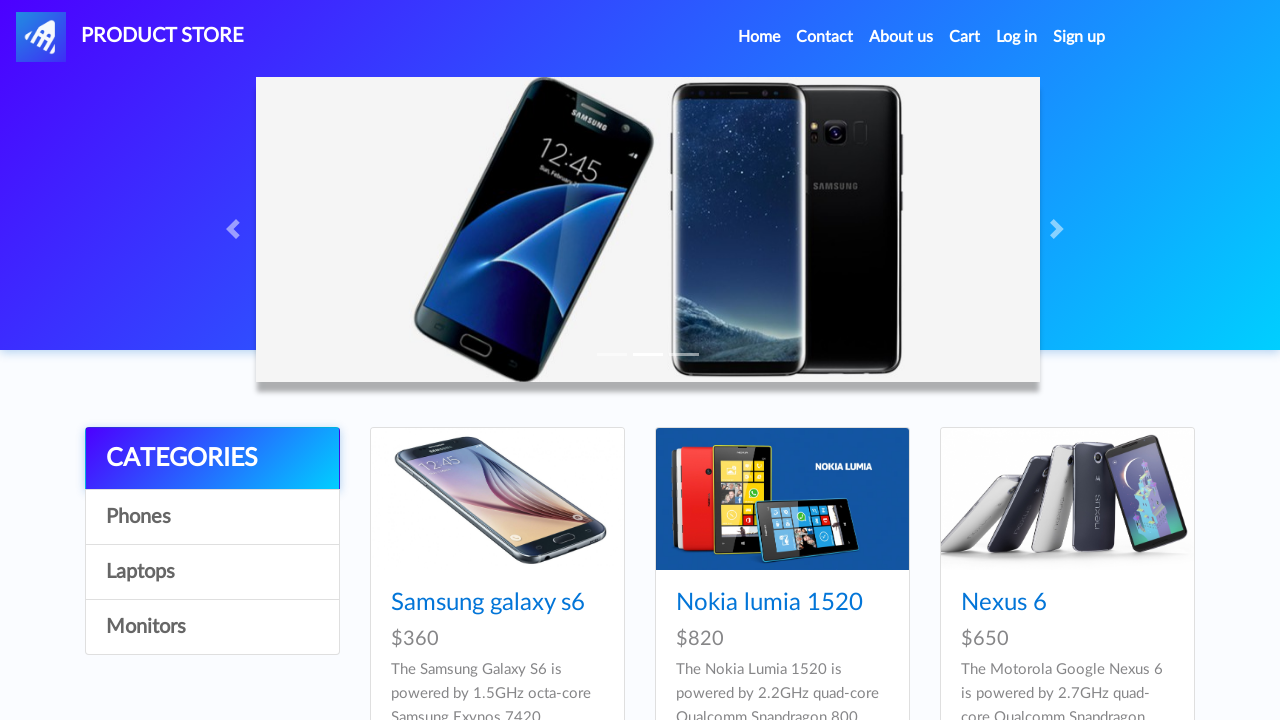

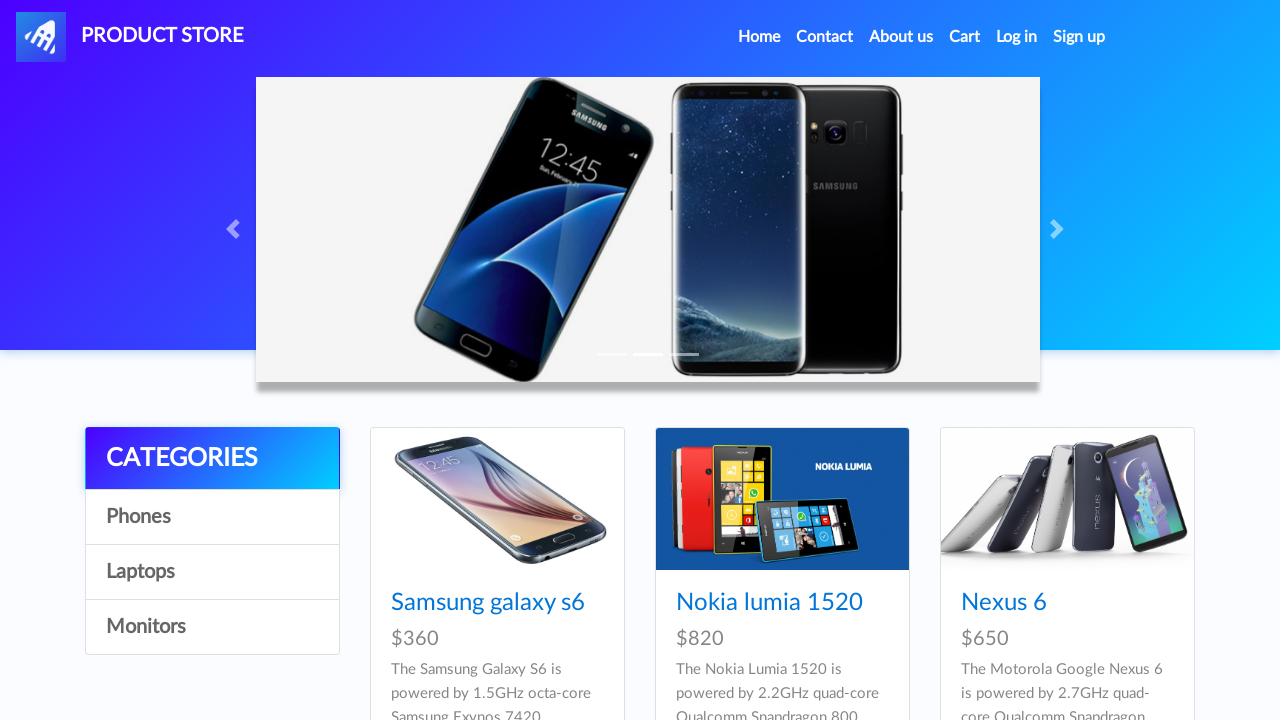